Clicks radio button 3 twice and verifies selection status

Starting URL: https://rahulshettyacademy.com/AutomationPractice/

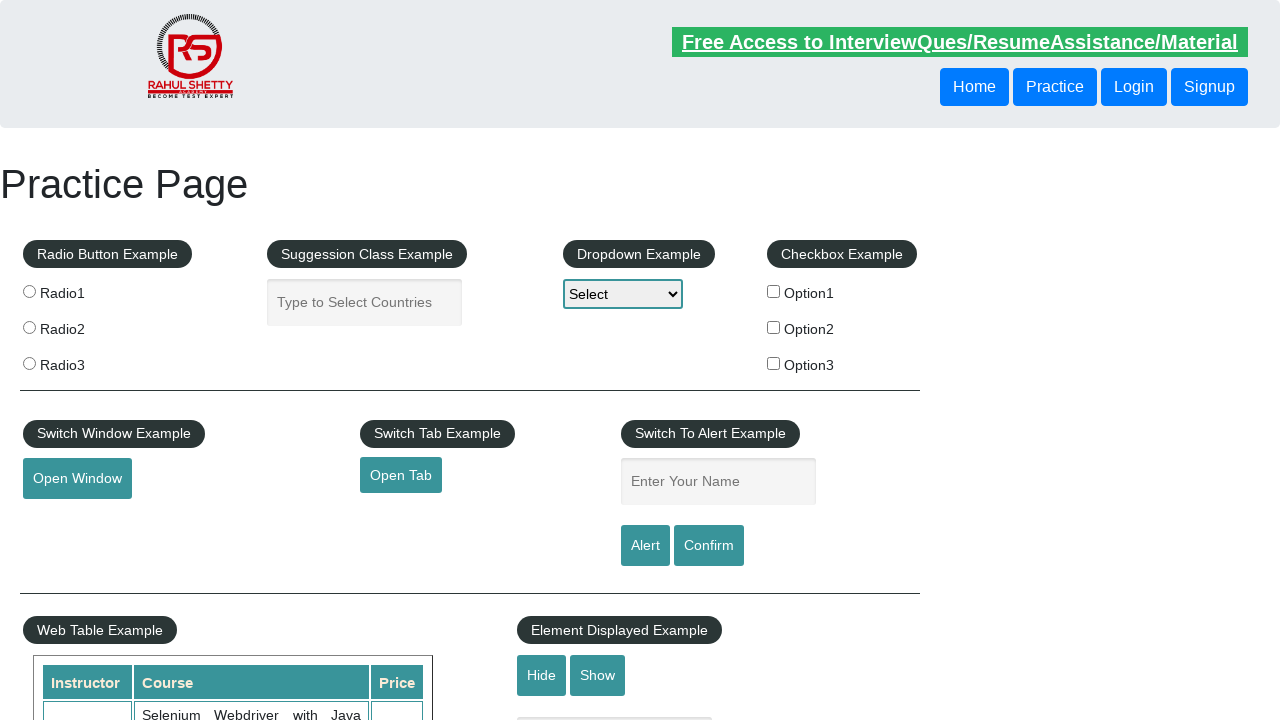

Clicked radio button 3 (first click) at (29, 363) on xpath=//*[contains(@value,'radio3')]
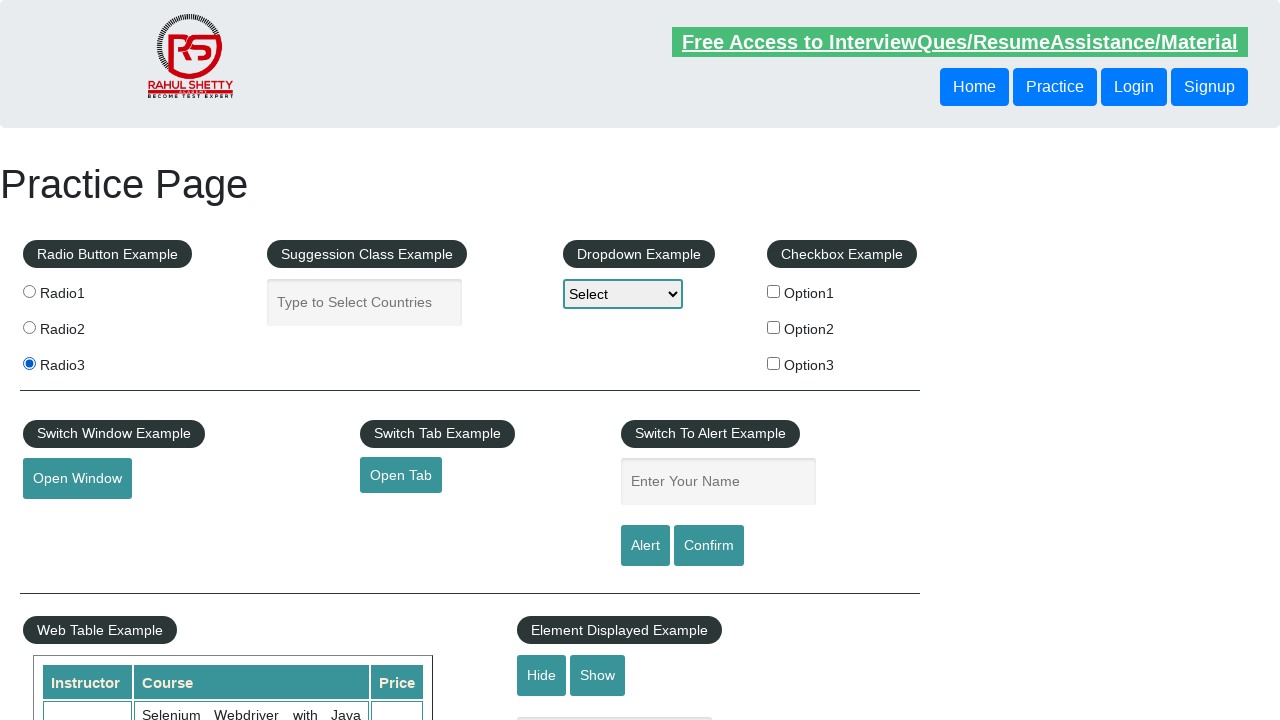

Waited 3 seconds
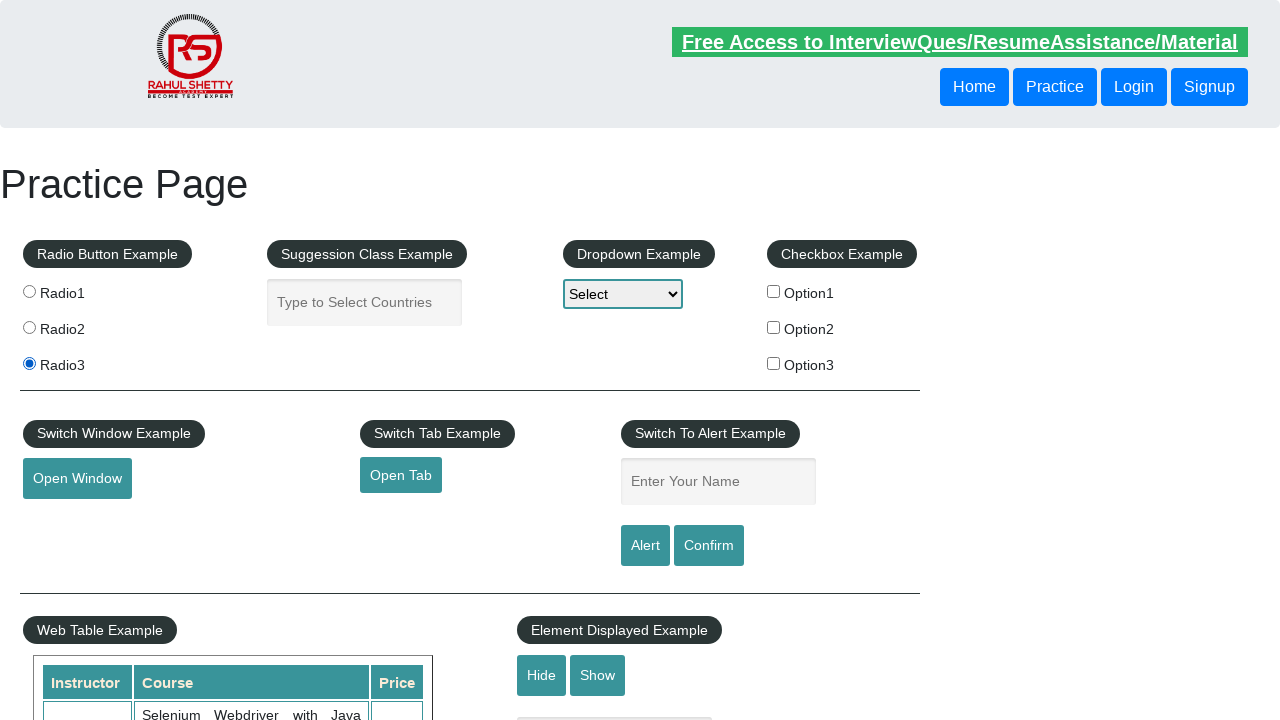

Clicked radio button 3 (second click) at (29, 363) on xpath=//*[contains(@value,'radio3')]
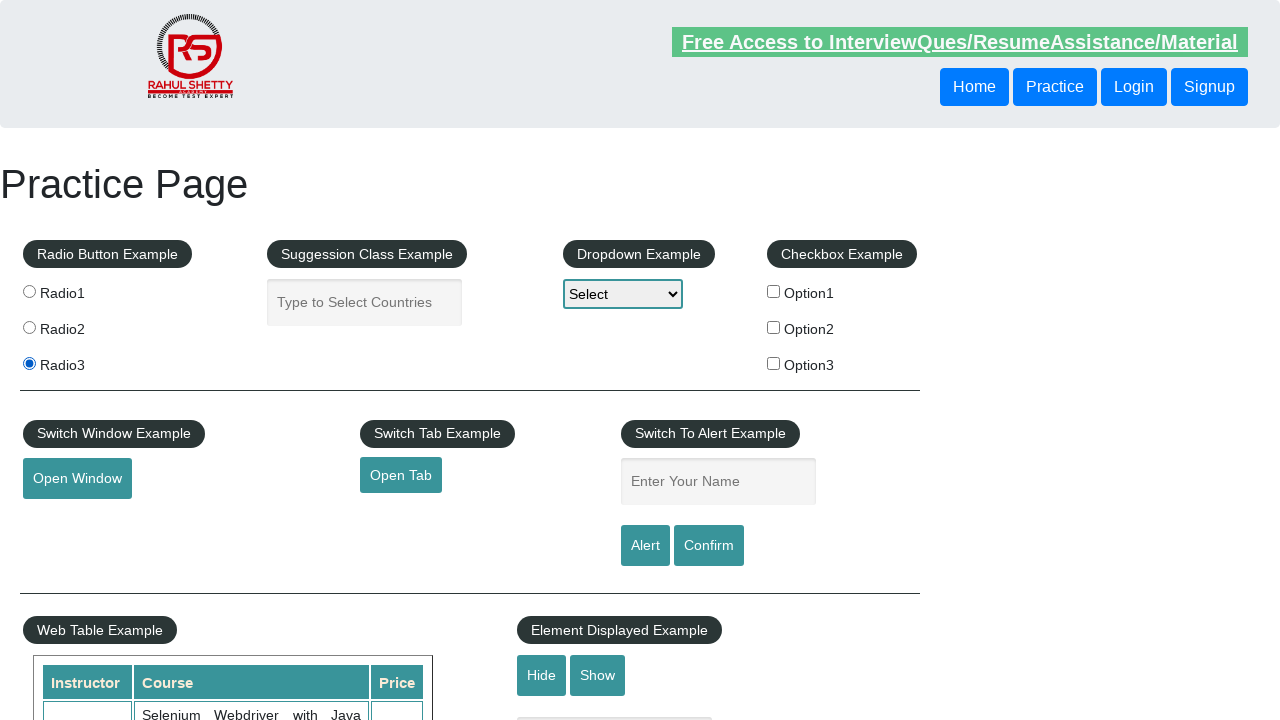

Verified radio button 3 selection status: True
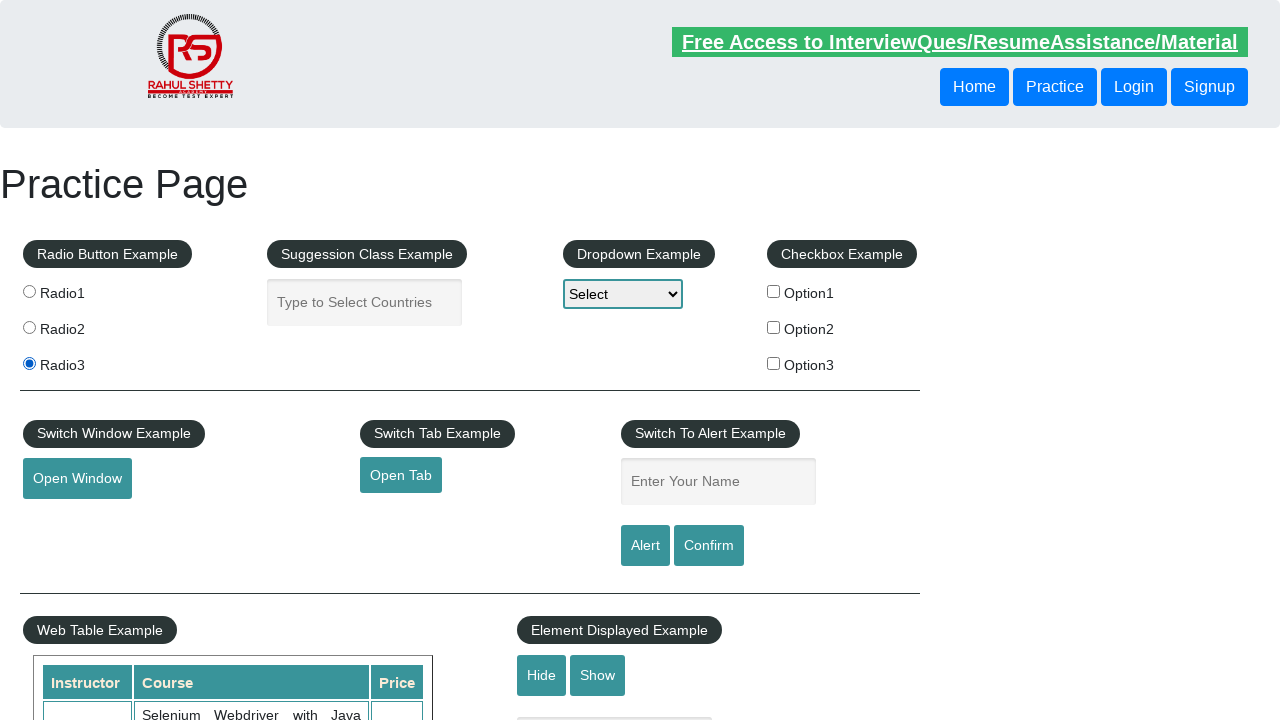

Printed selection status result
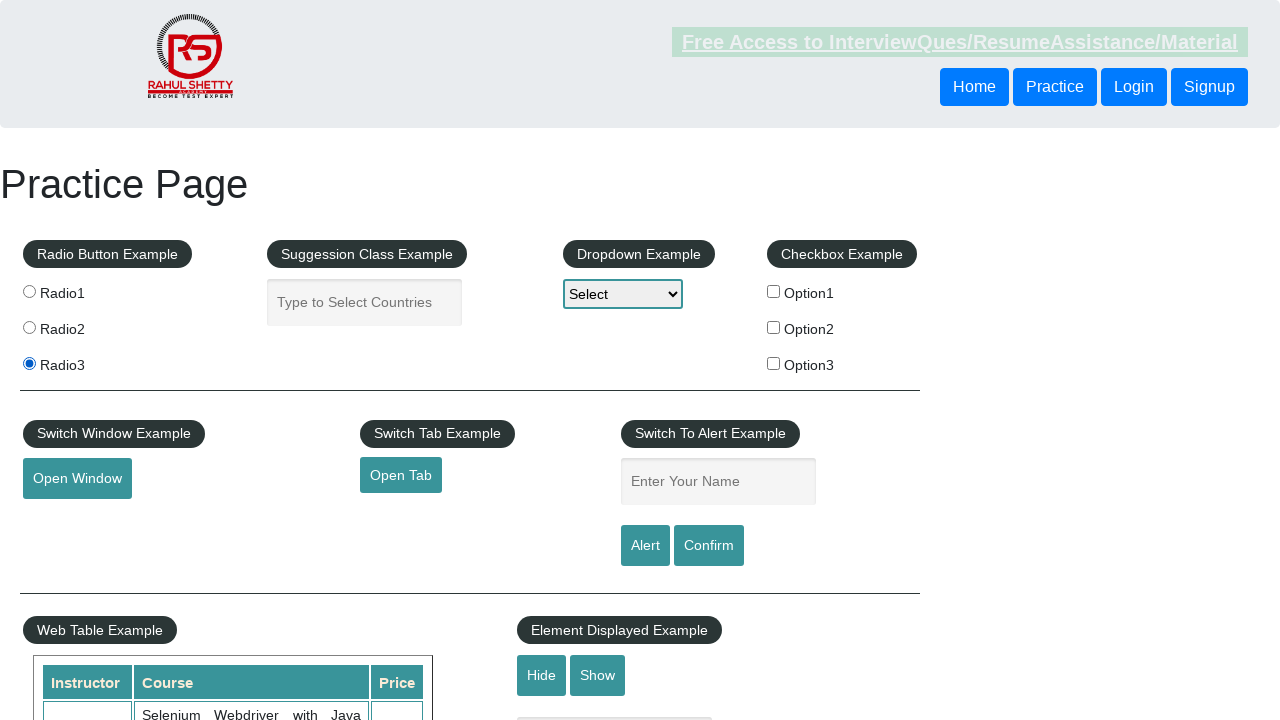

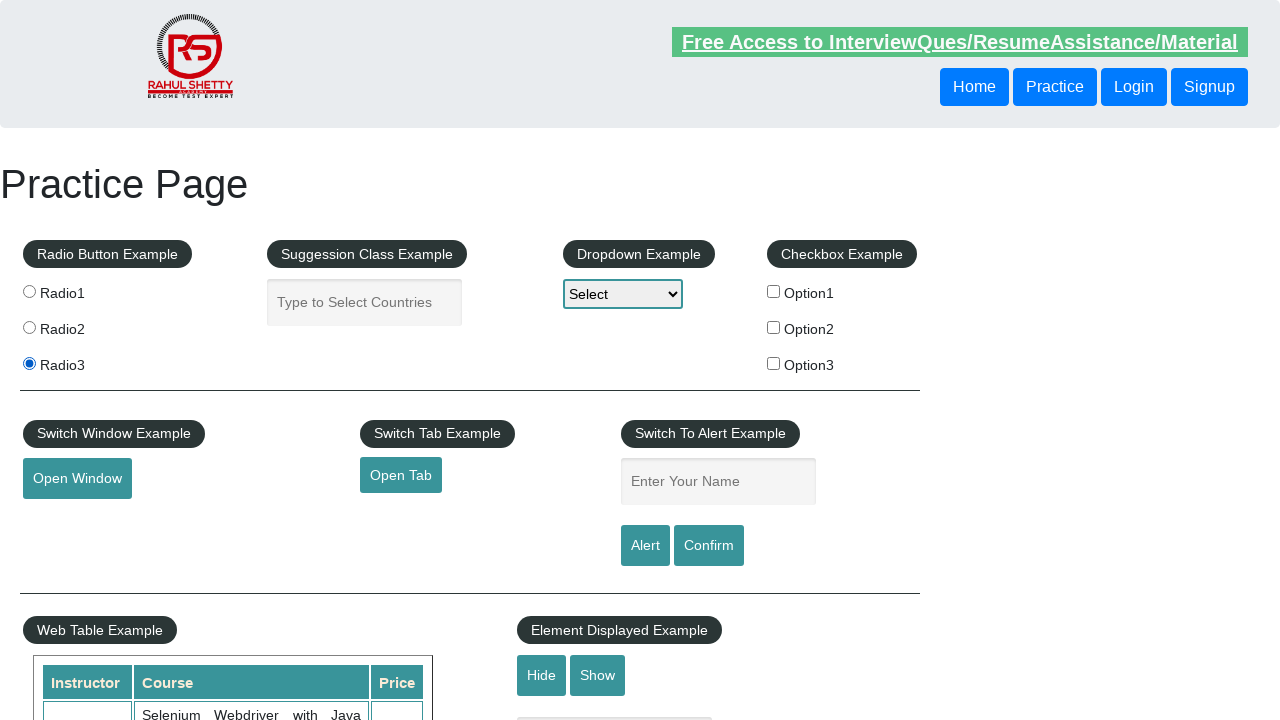